Tests a sign-up form by filling in first name, last name, and email fields, then submitting the form by clicking the sign-up button.

Starting URL: http://secure-retreat-92358.herokuapp.com/

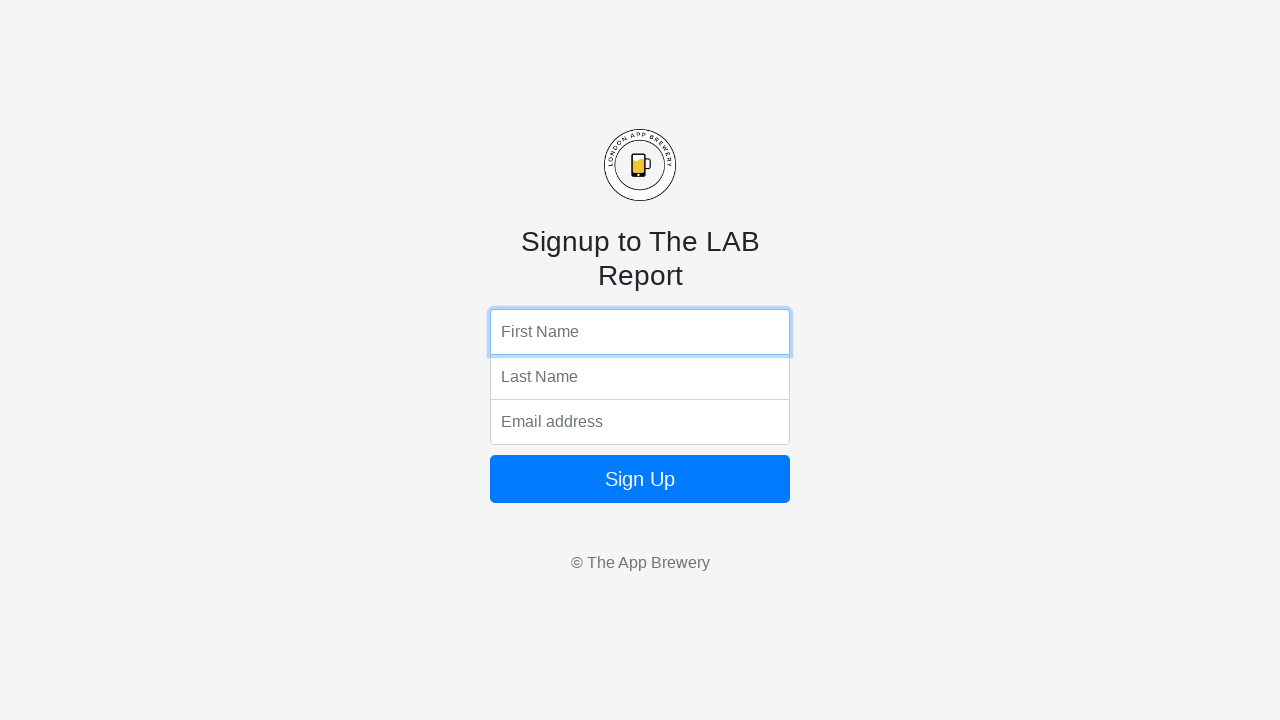

Filled first name field with 'Jennifer' on input[name='fName']
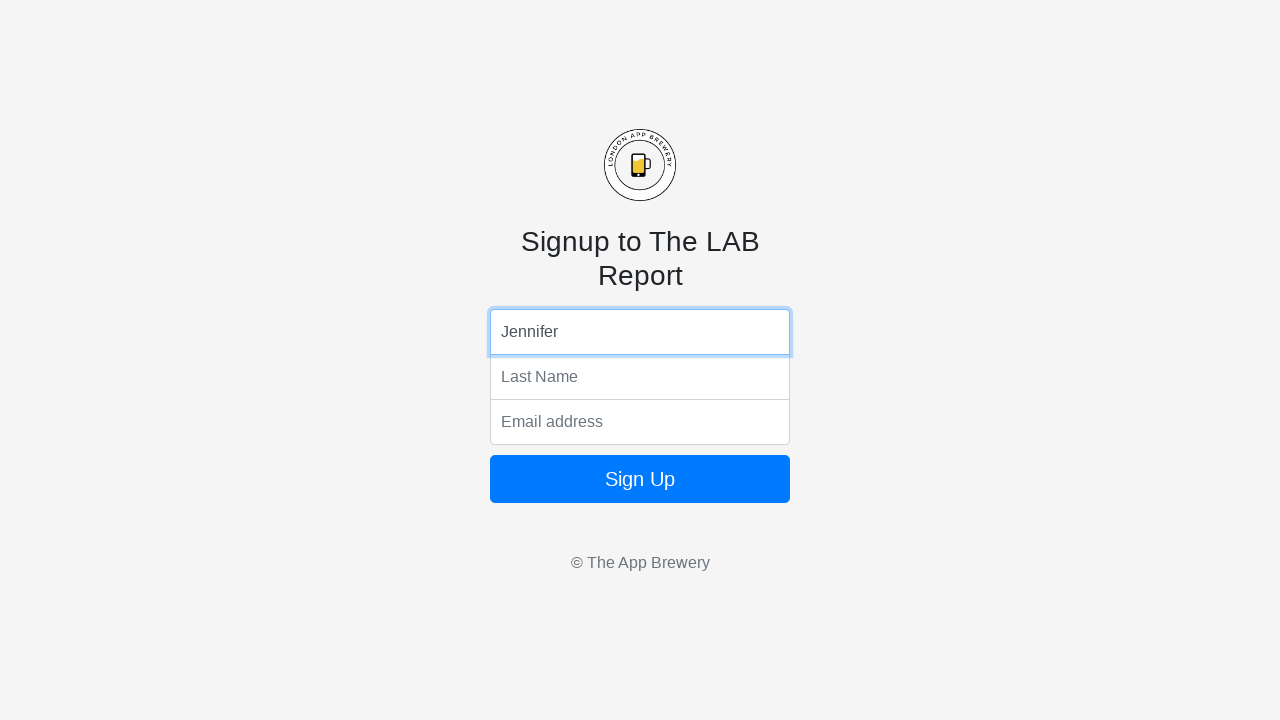

Filled last name field with 'Morrison' on input[name='lName']
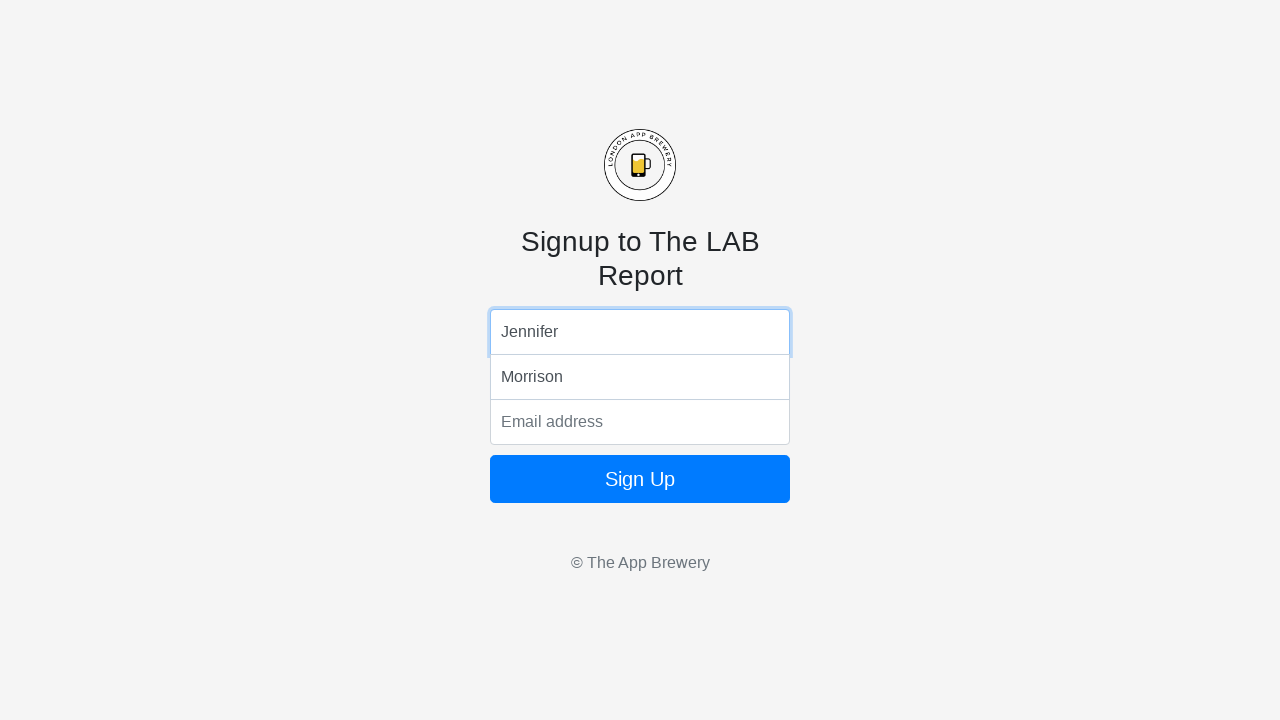

Filled email field with 'jennifer.morrison@testmail.com' on input[name='email']
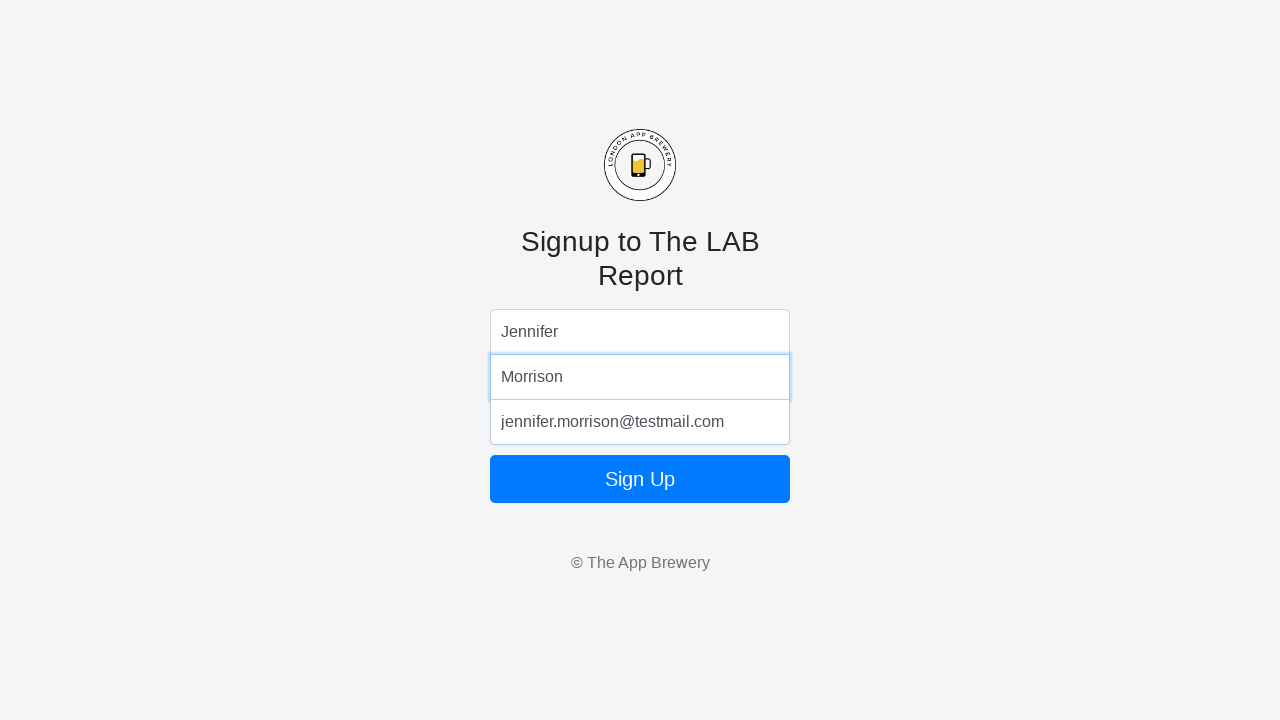

Clicked sign-up button to submit the form at (640, 479) on form button
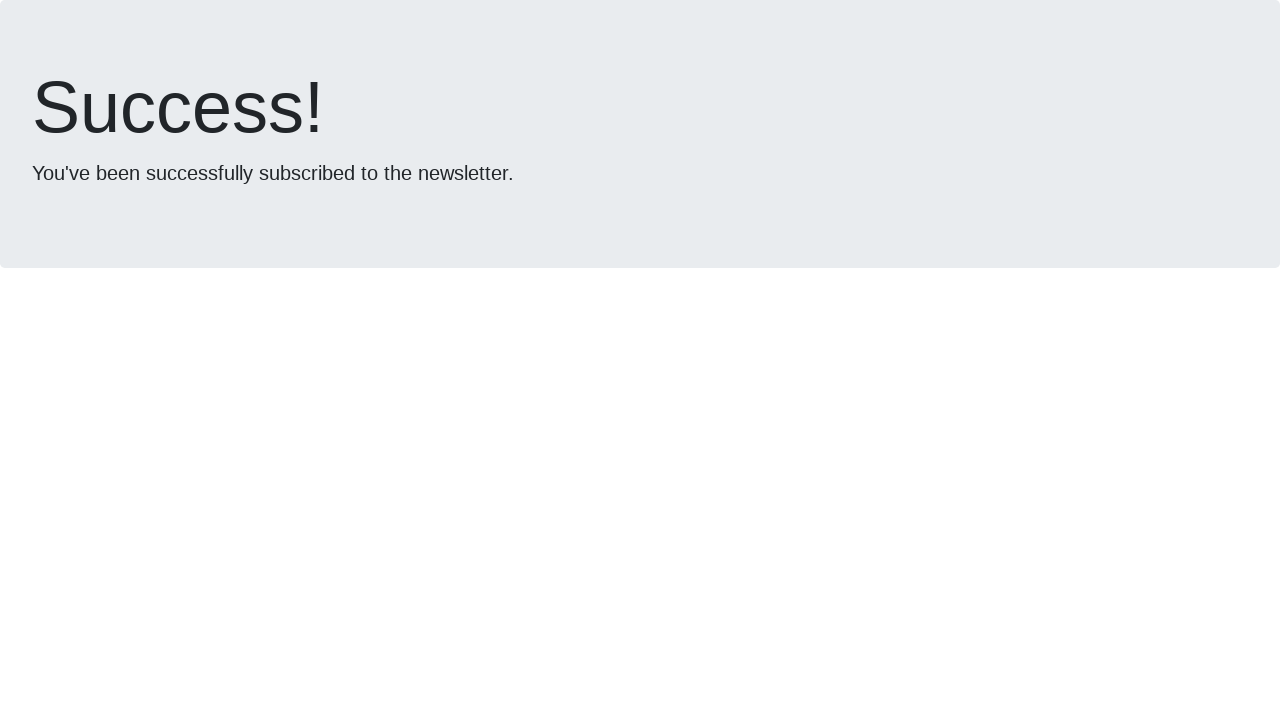

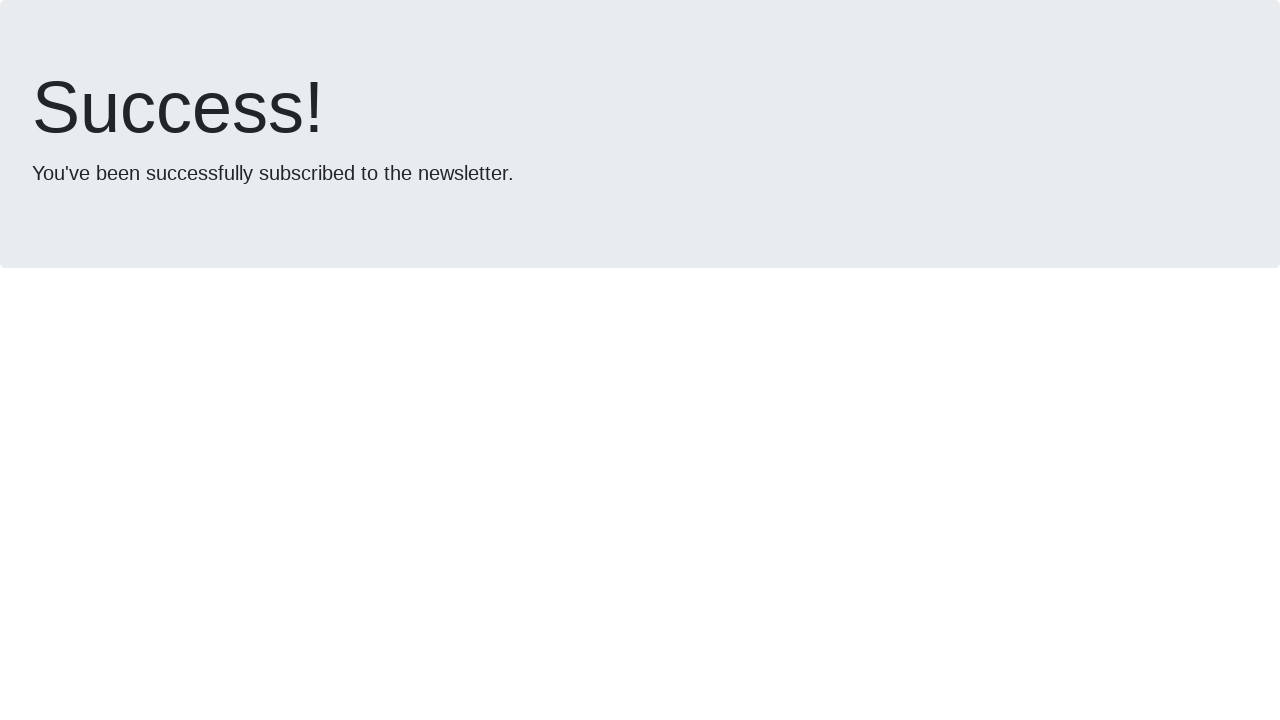